Tests dropdown selection functionality by selecting different options and verifying the selected values

Starting URL: http://theinternet.przyklady.javastart.pl/dropdown

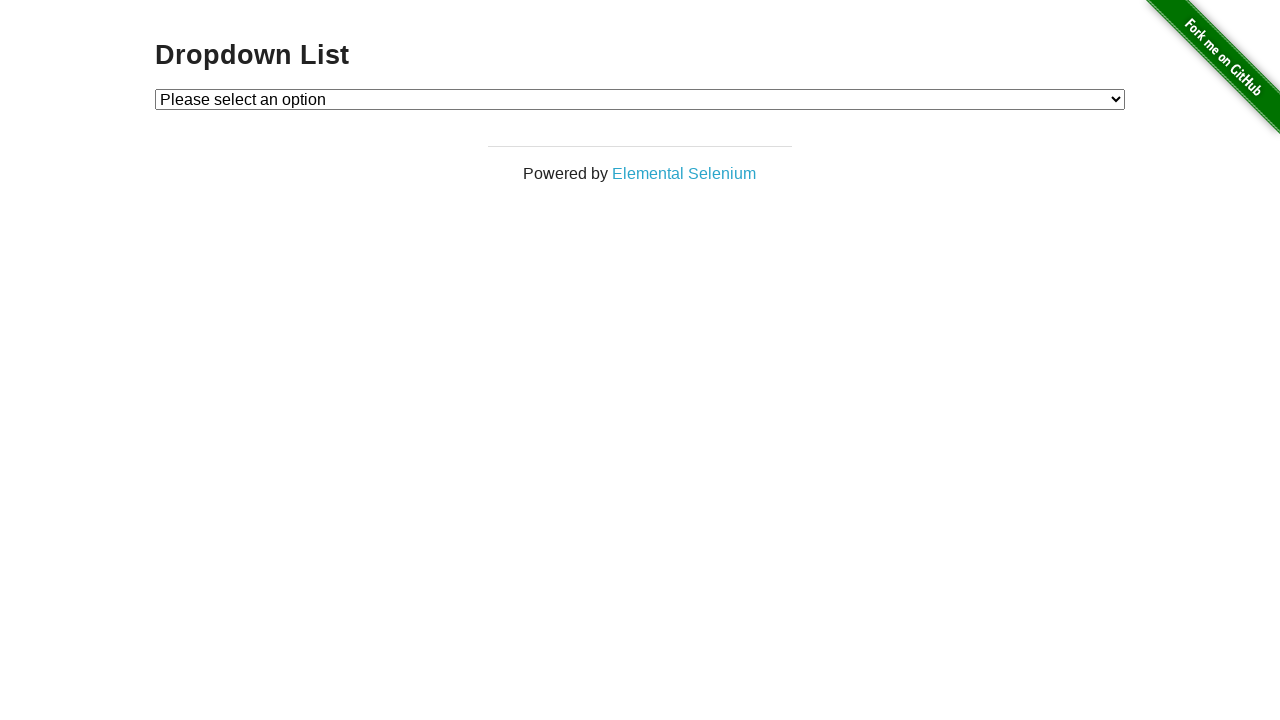

Located dropdown element
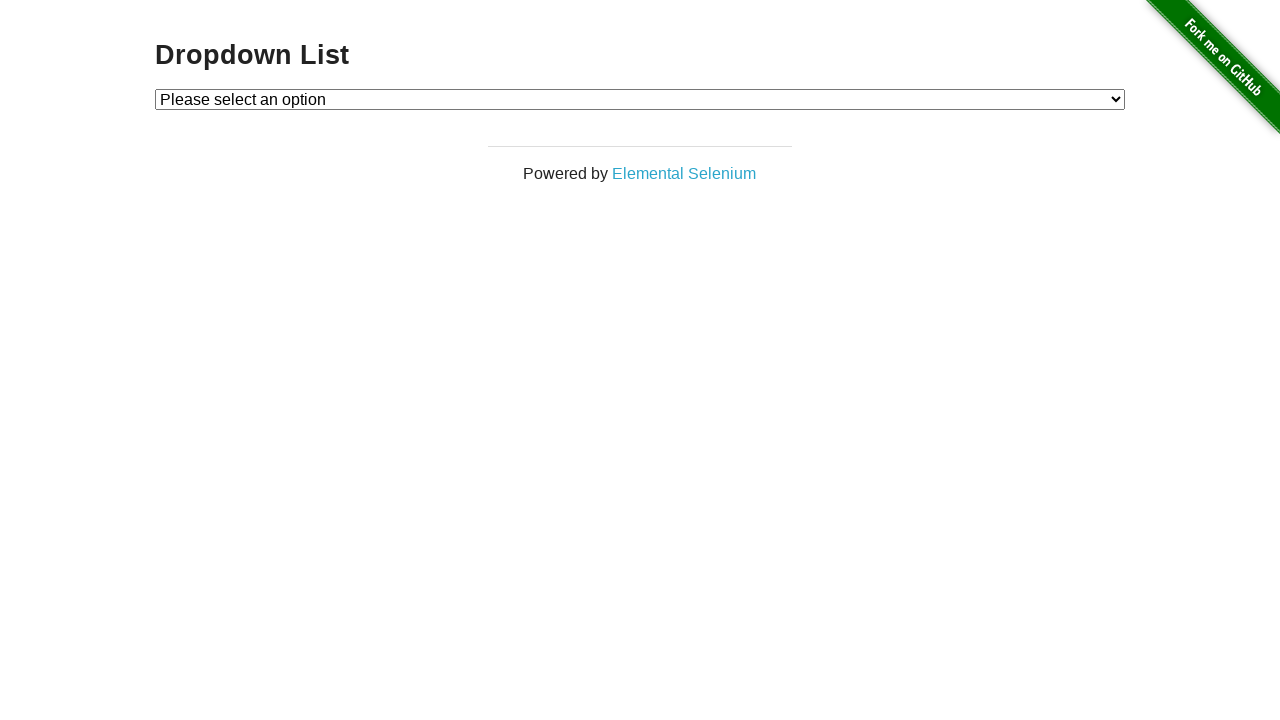

Verified initial dropdown state shows placeholder text
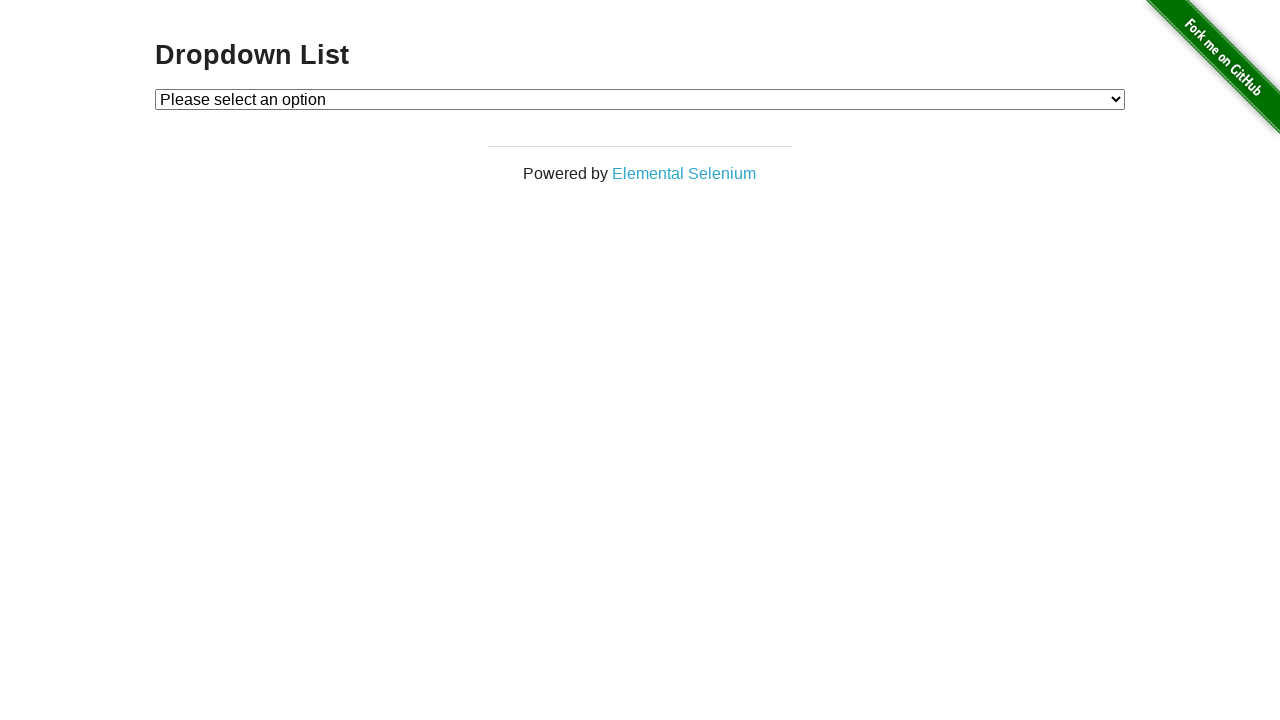

Selected Option 1 from dropdown on #dropdown
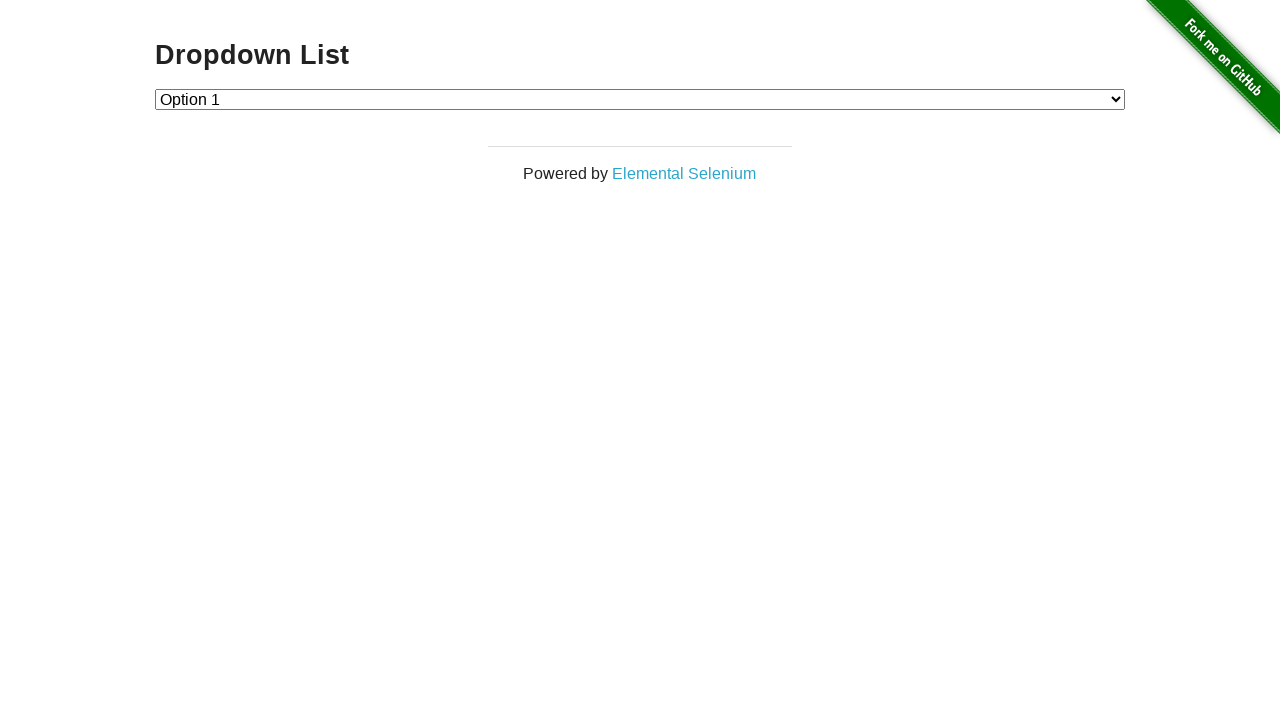

Verified Option 1 is now selected
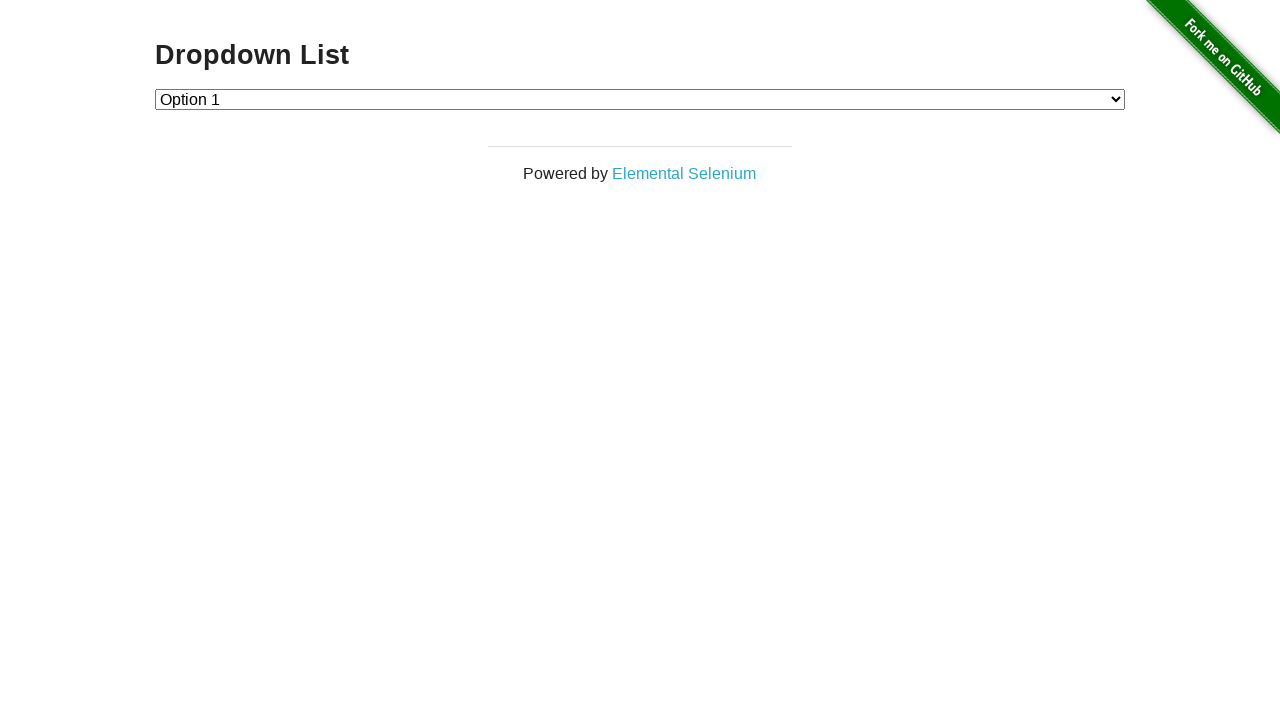

Selected Option 2 from dropdown on #dropdown
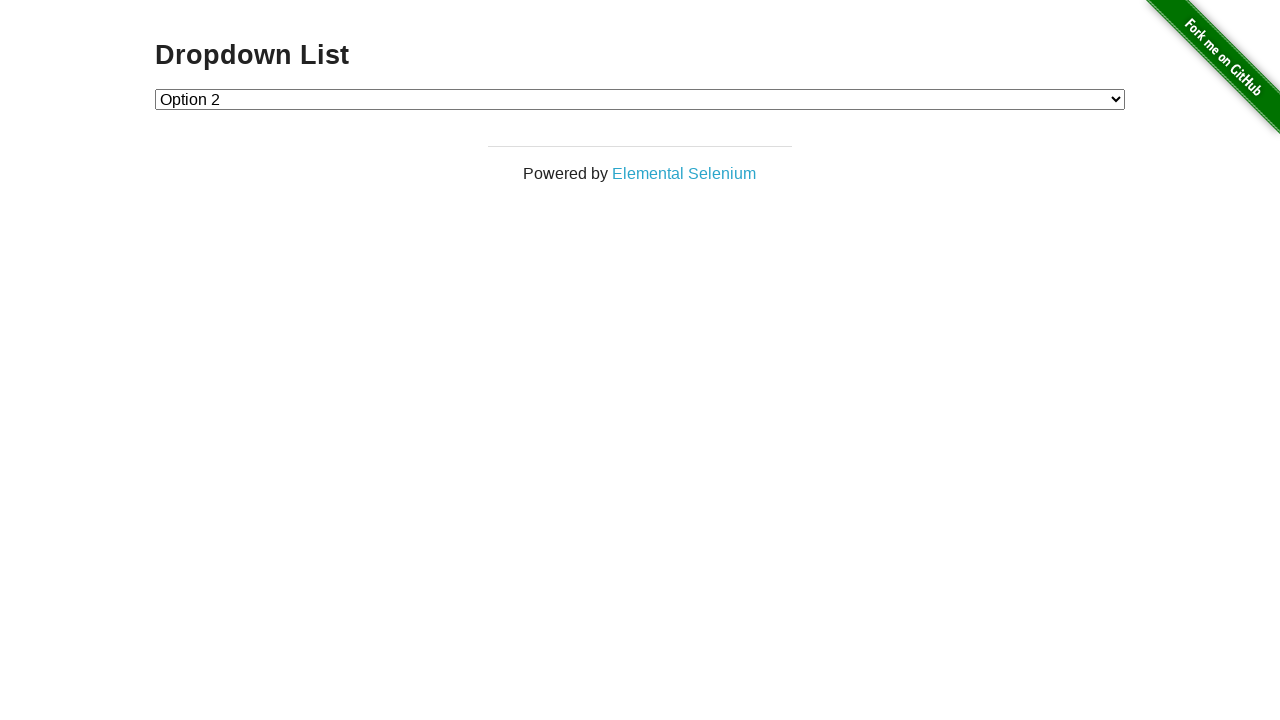

Verified Option 2 is now selected
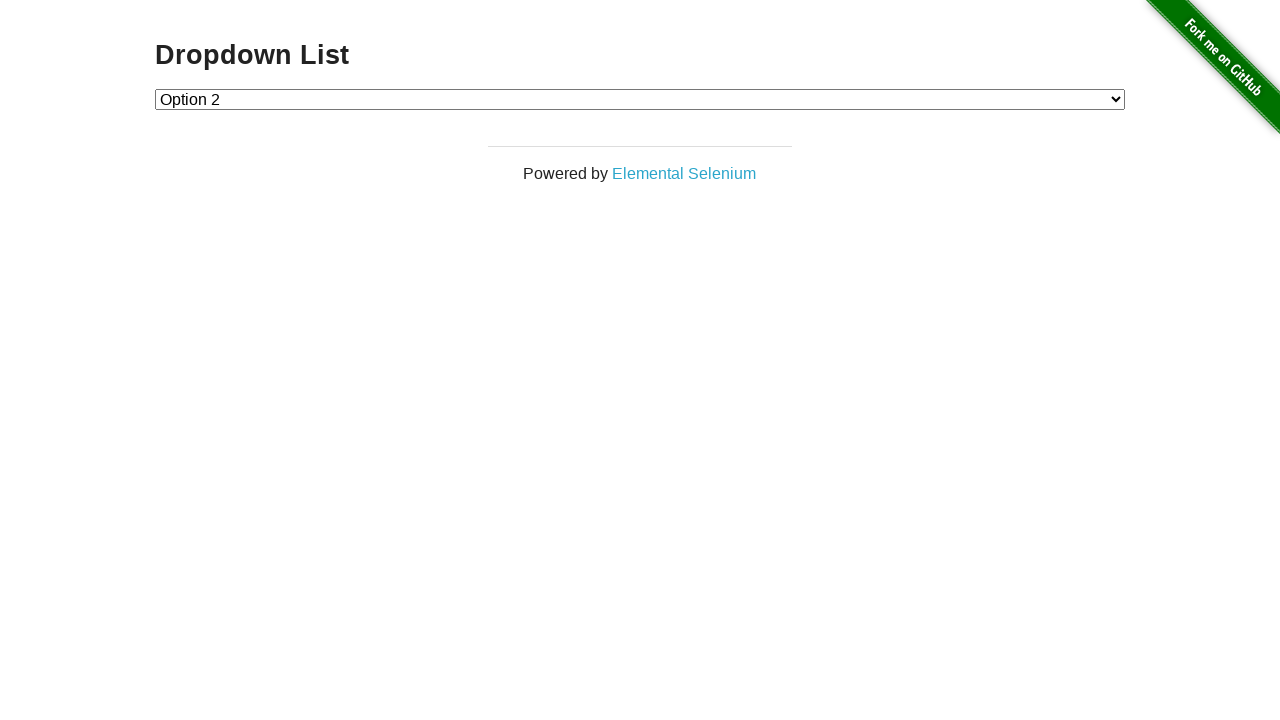

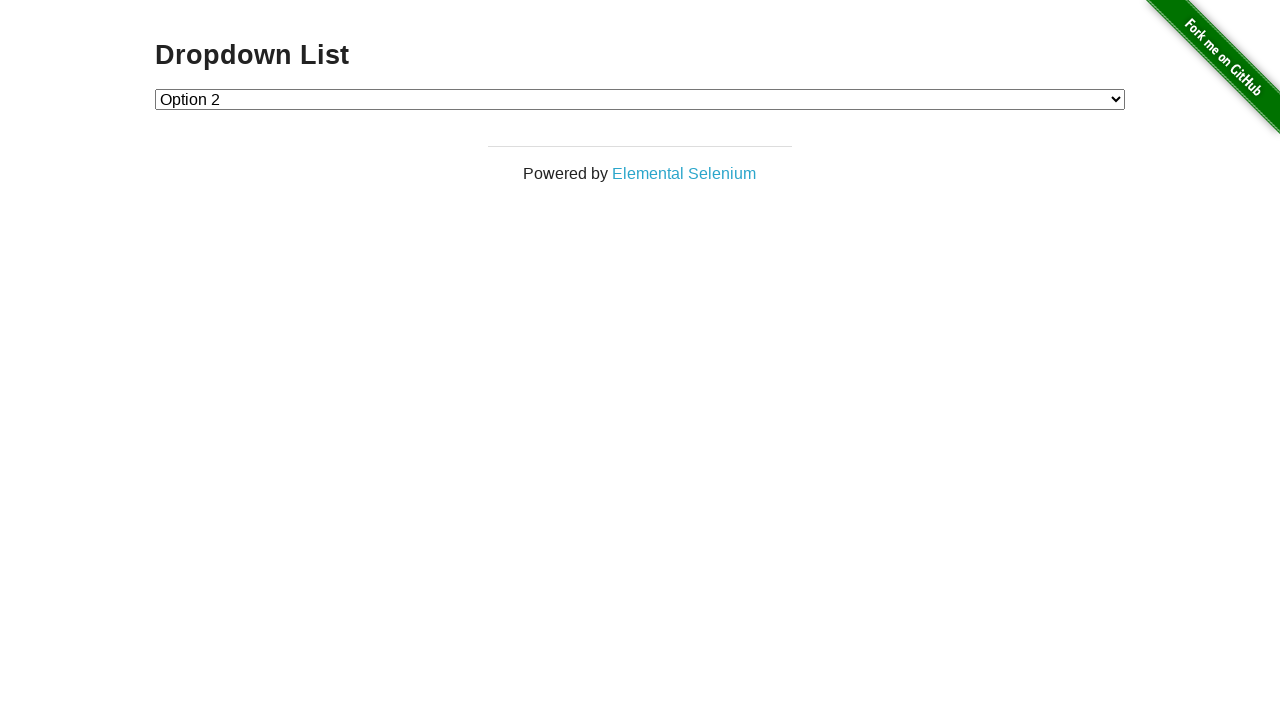